Tests getting a property value from an element and navigating to that URL

Starting URL: https://rahulshettyacademy.com/AutomationPractice/

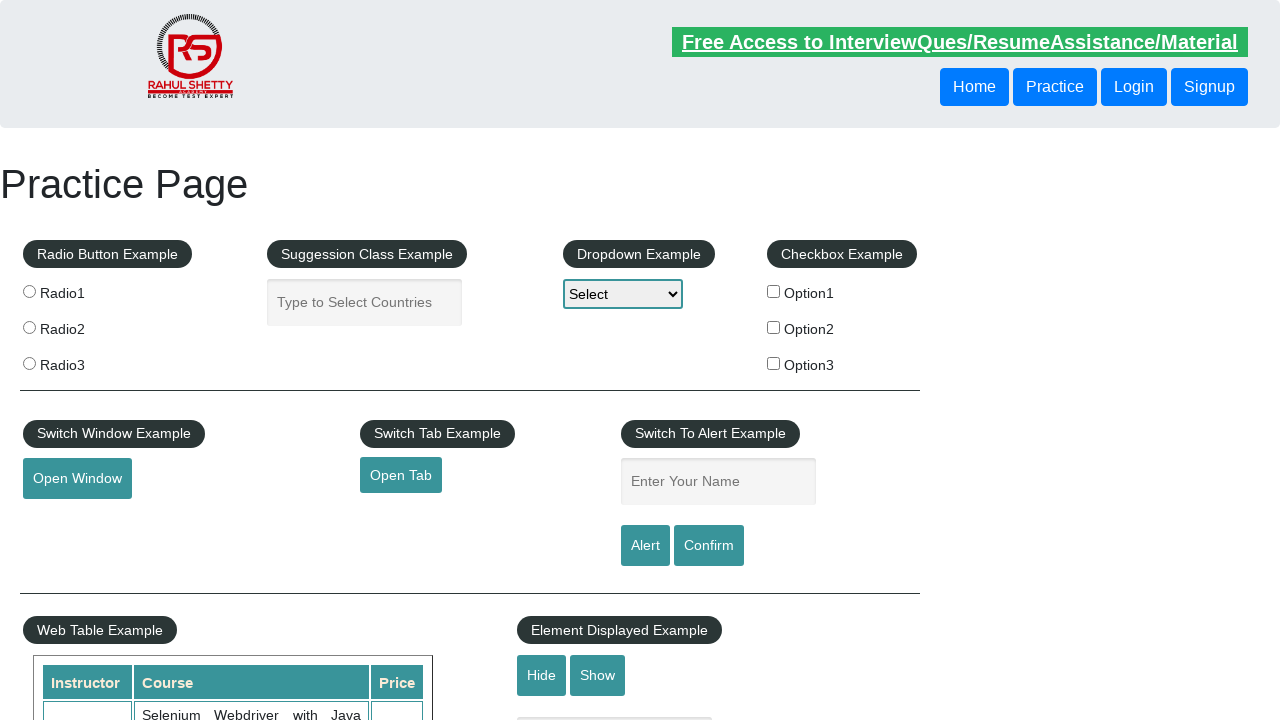

Retrieved href attribute value from open tab link element
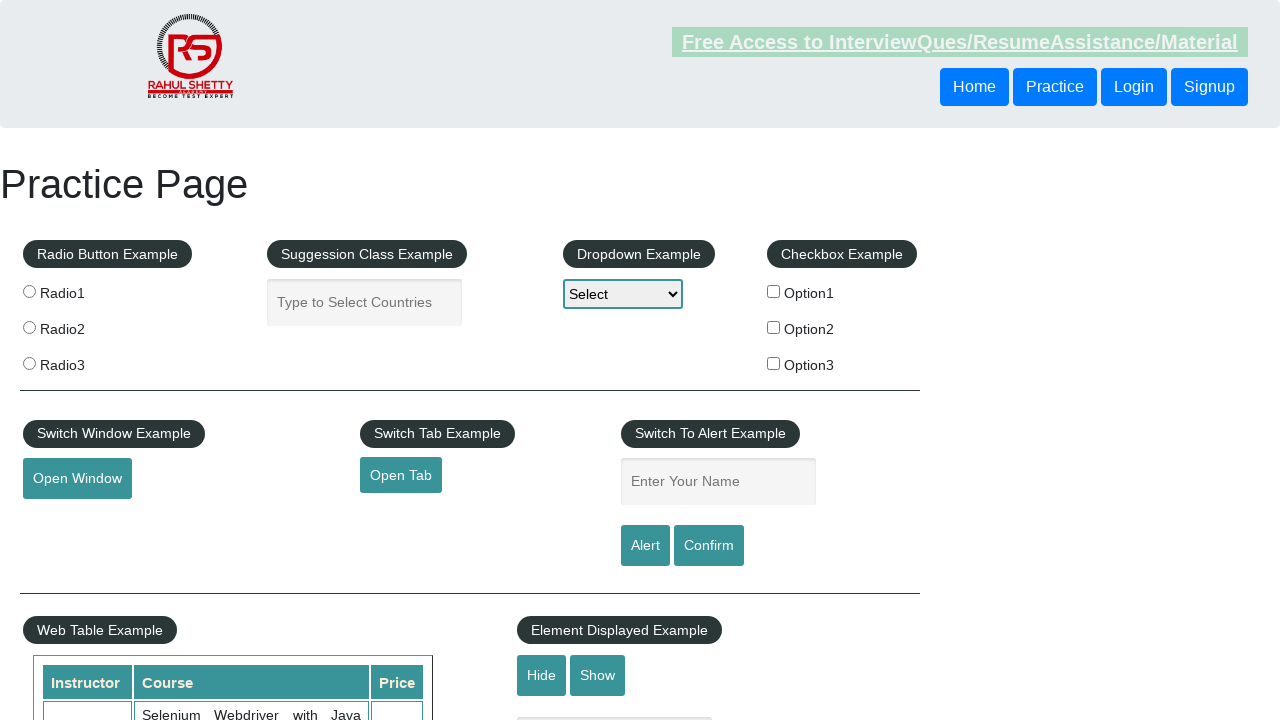

Navigated to the URL retrieved from the href attribute
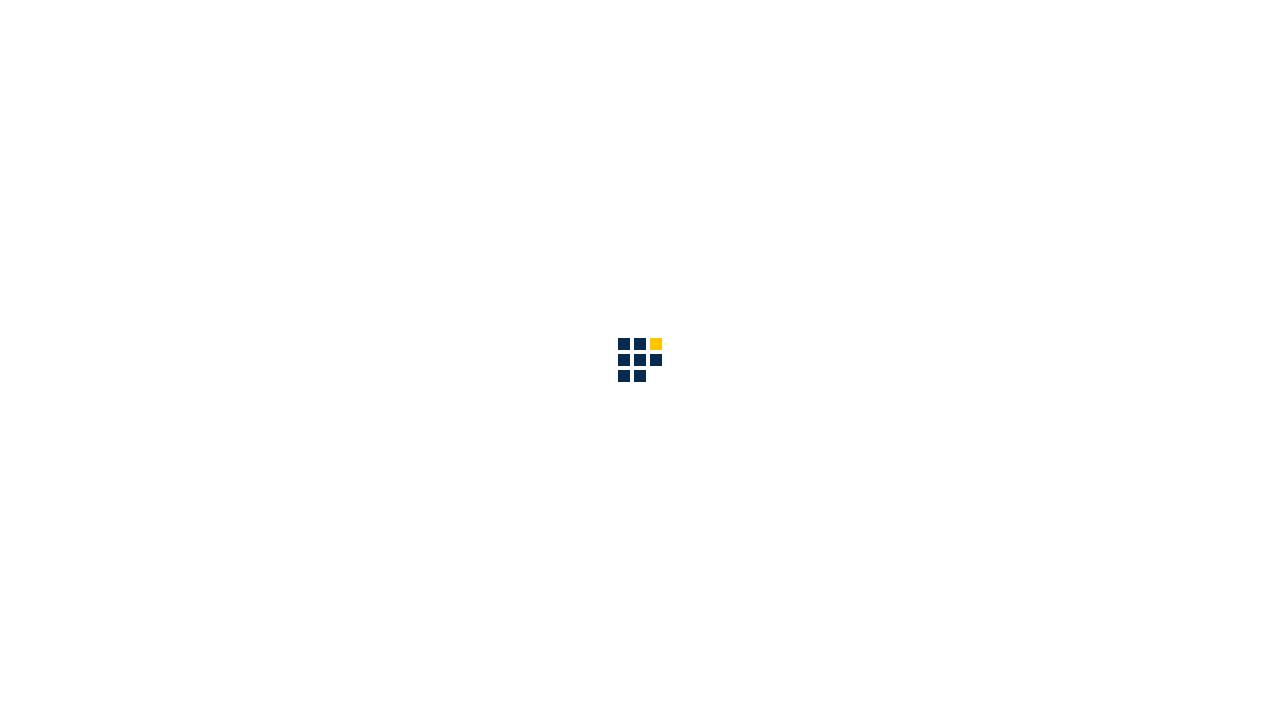

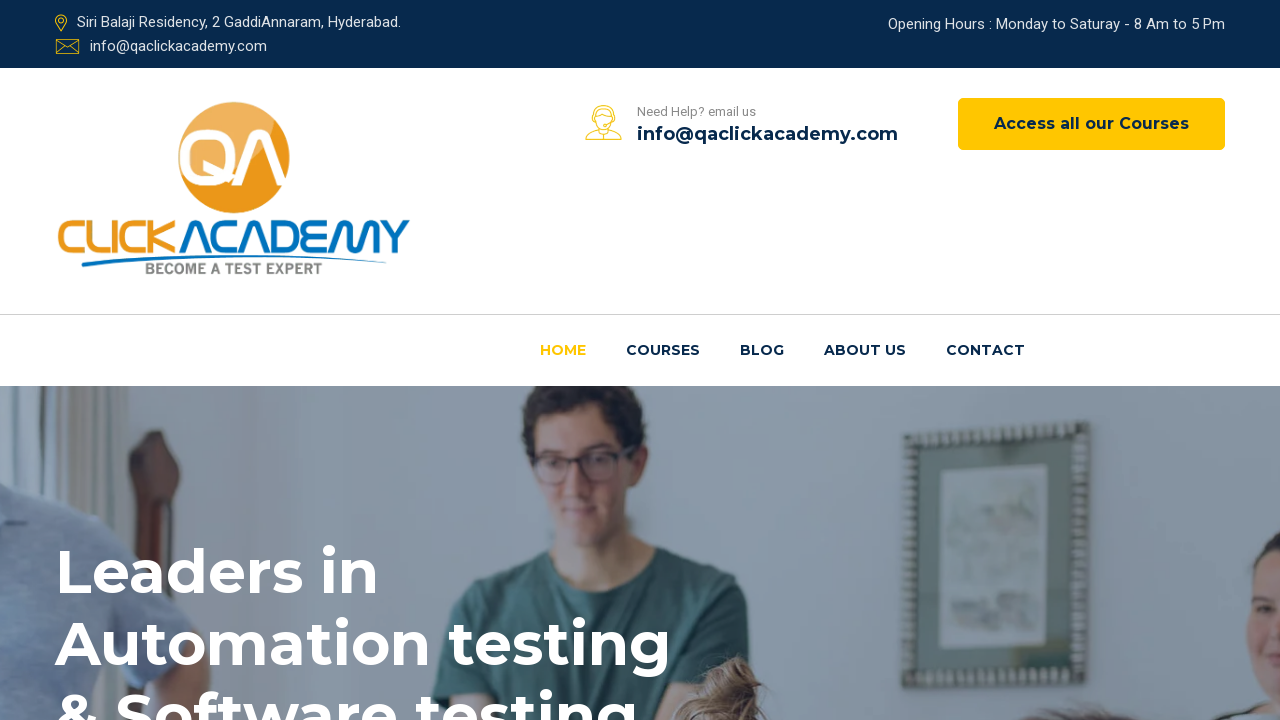